Tests implicit wait functionality by clicking a verify button and checking that a success message appears

Starting URL: http://suninjuly.github.io/wait1.html

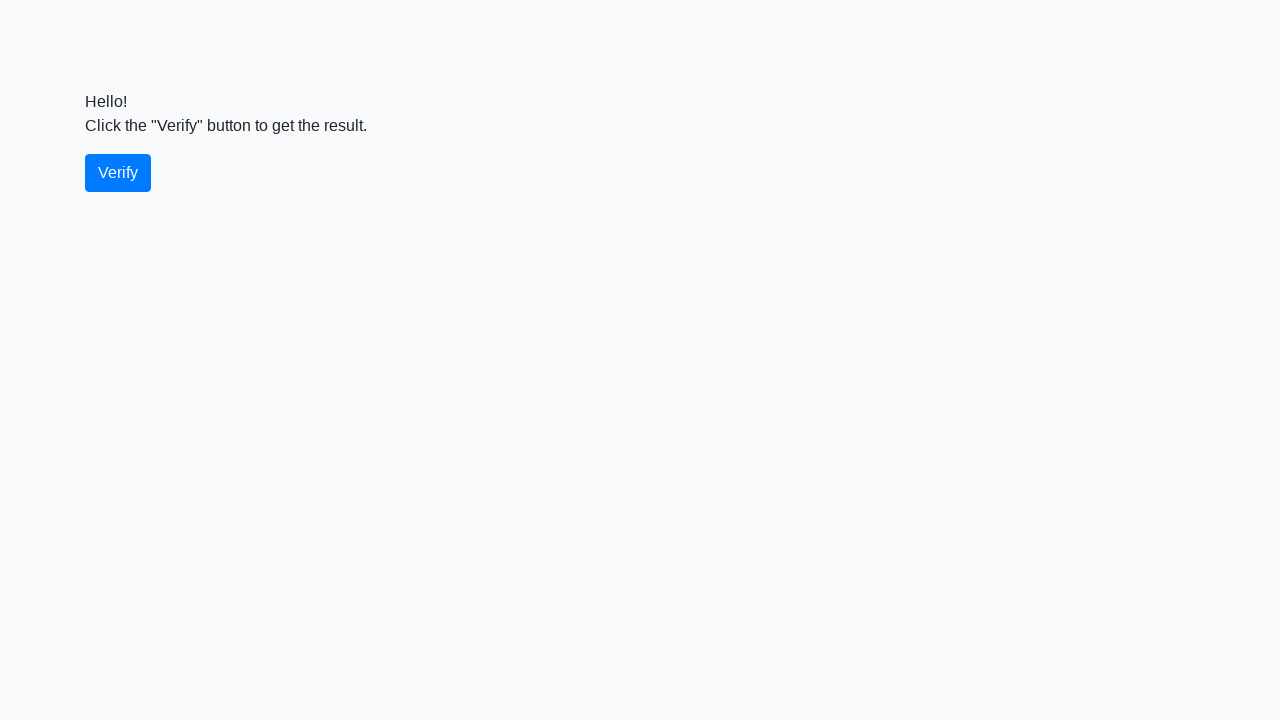

Clicked the verify button at (118, 173) on #verify
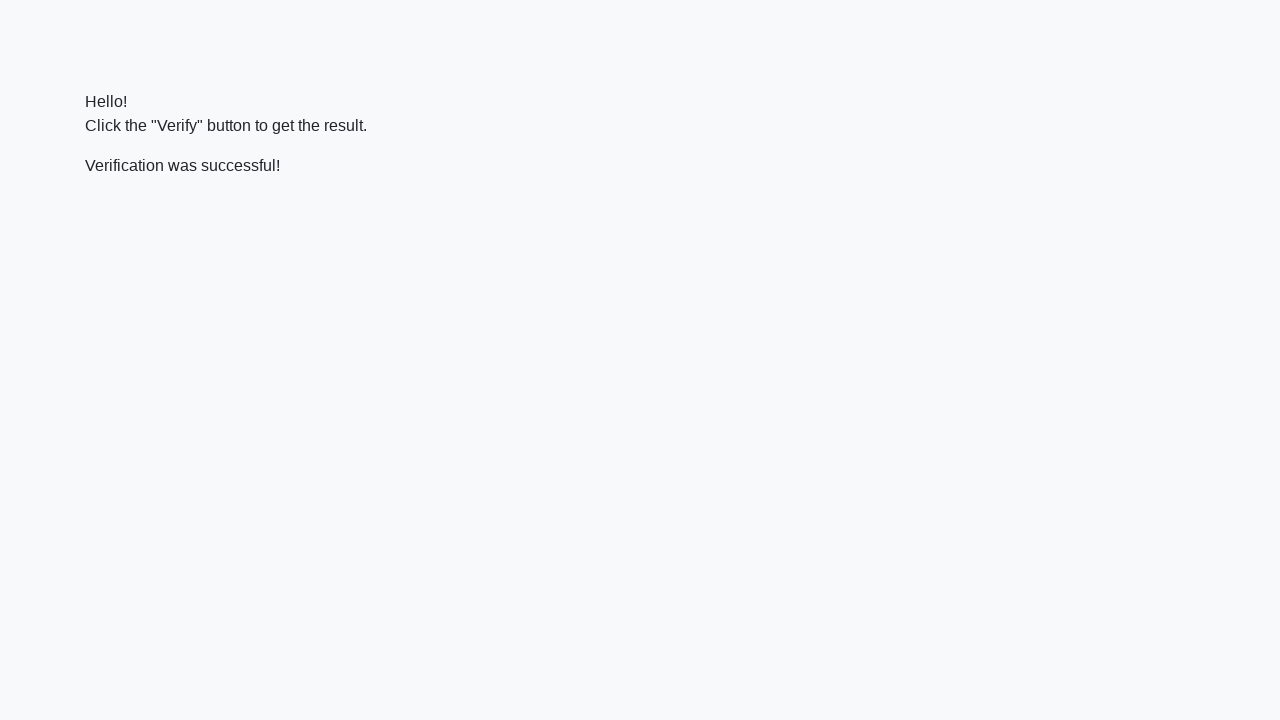

Located the verify message element
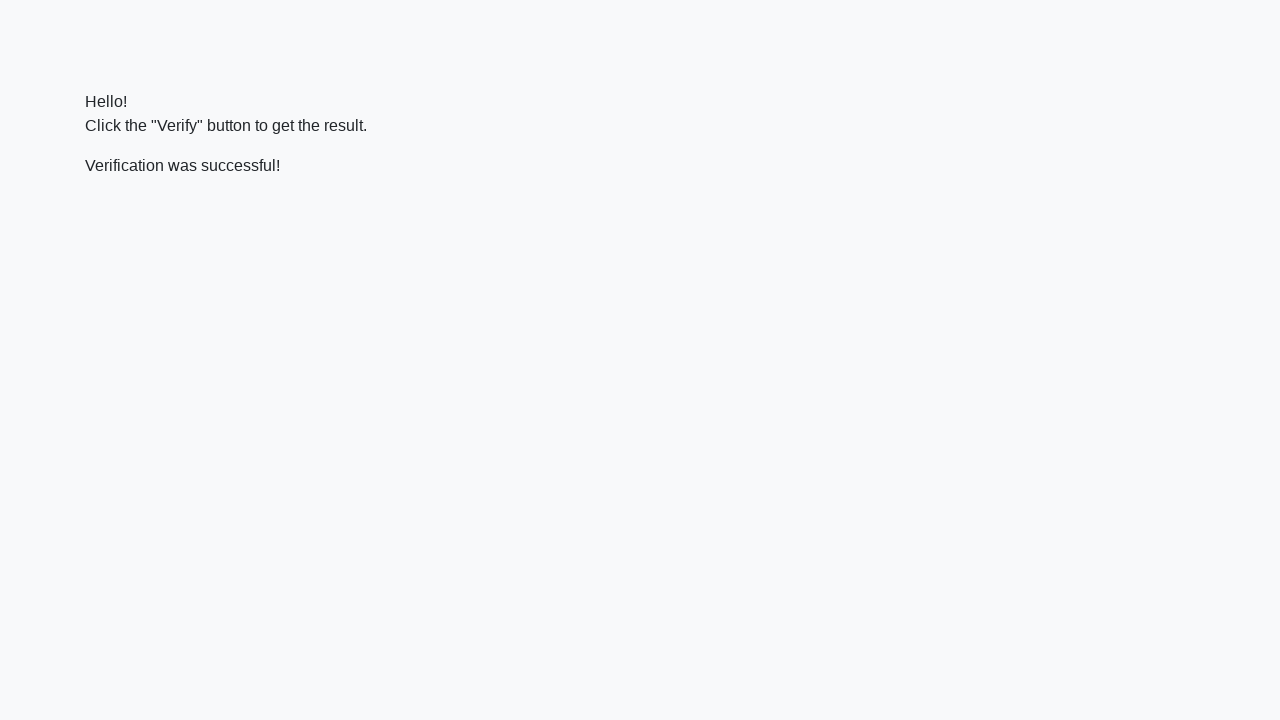

Success message appeared after implicit wait
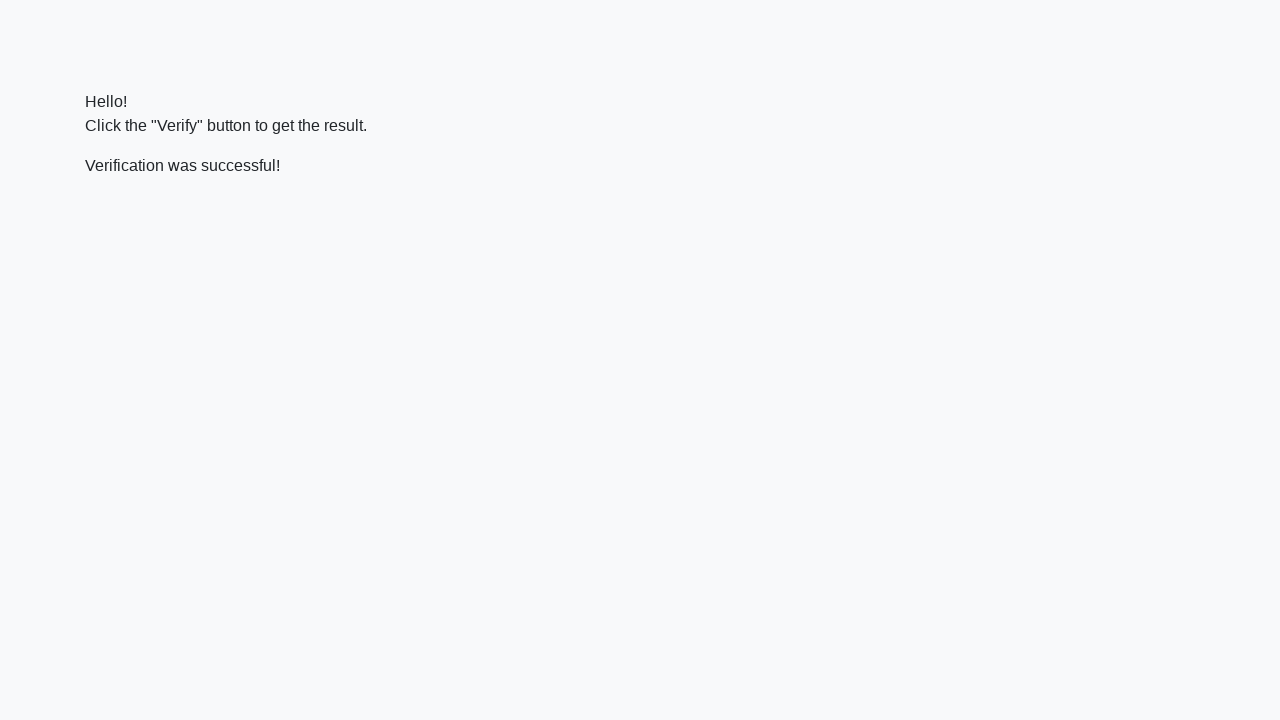

Verified success message contains 'successful'
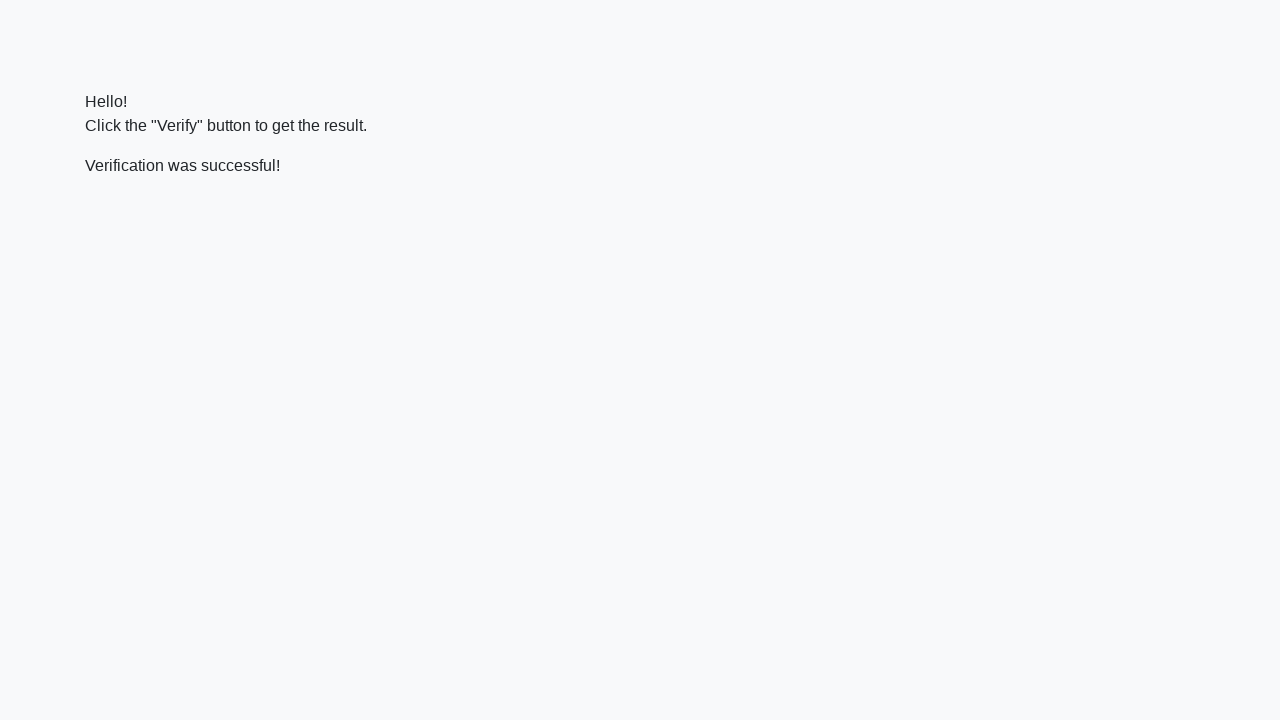

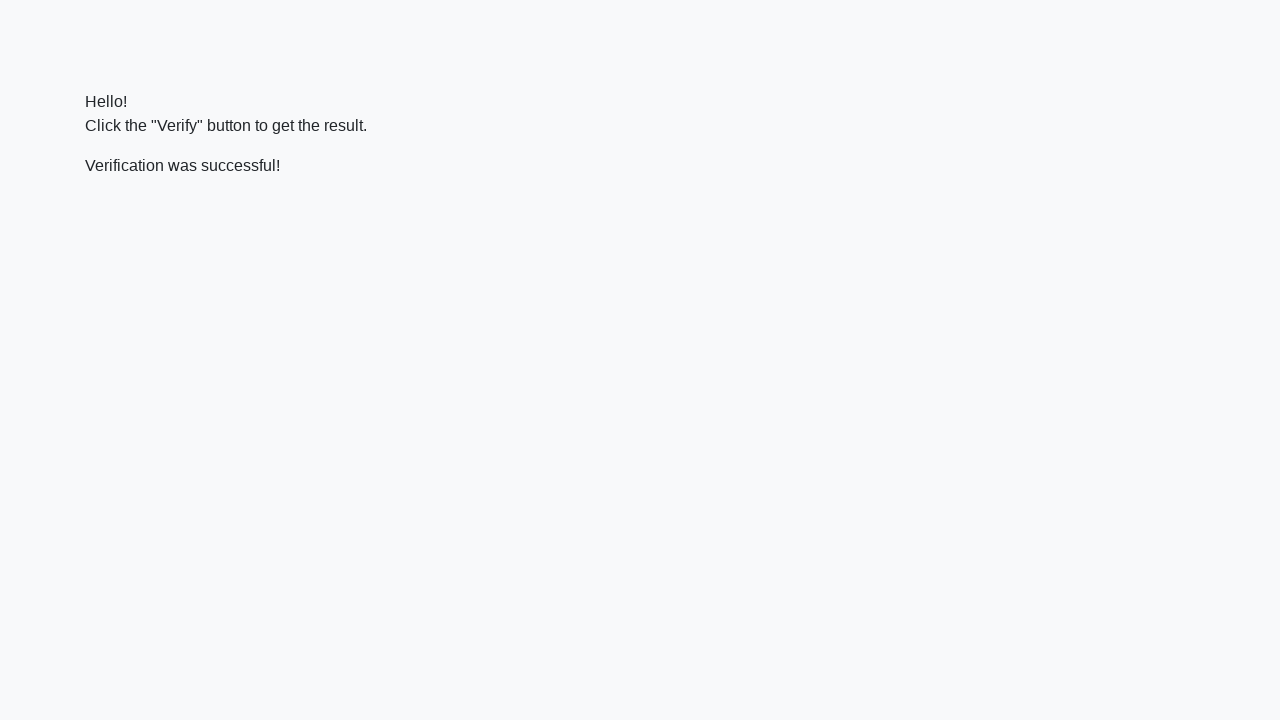